Navigates to WiseQuarter homepage and verifies that the title contains "Wise"

Starting URL: https://www.wisequarter.com

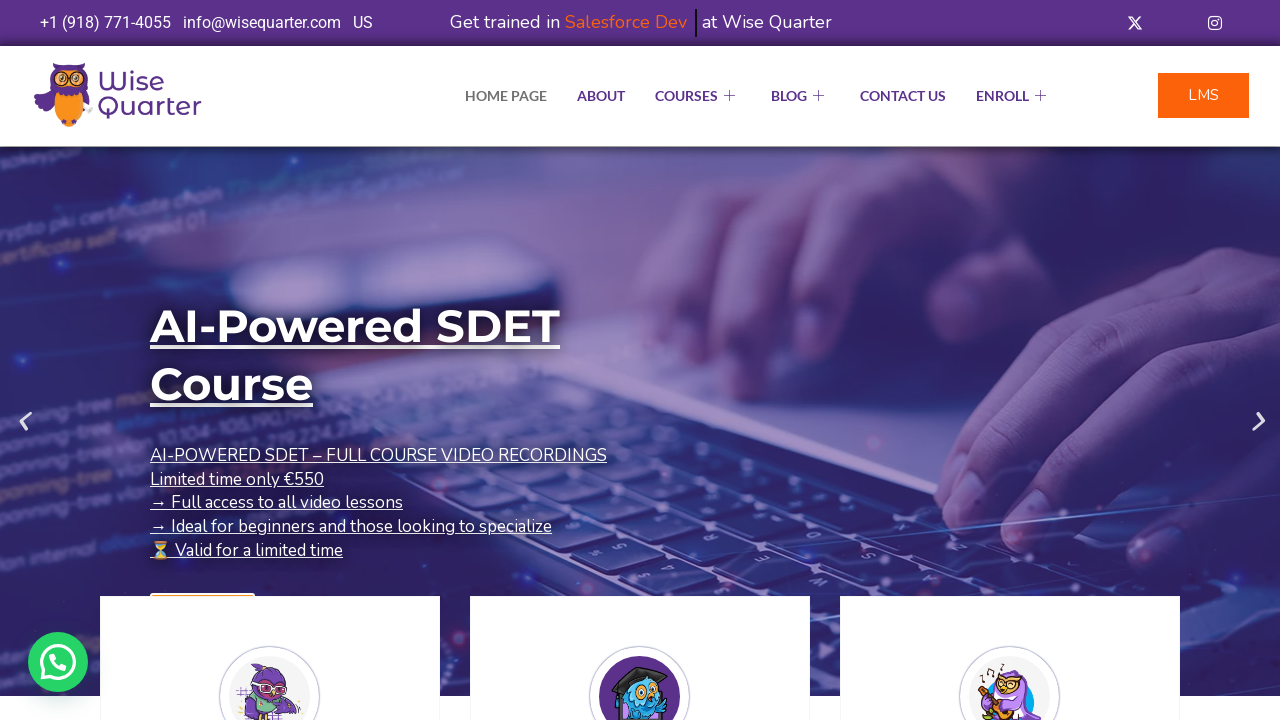

Navigated to WiseQuarter homepage
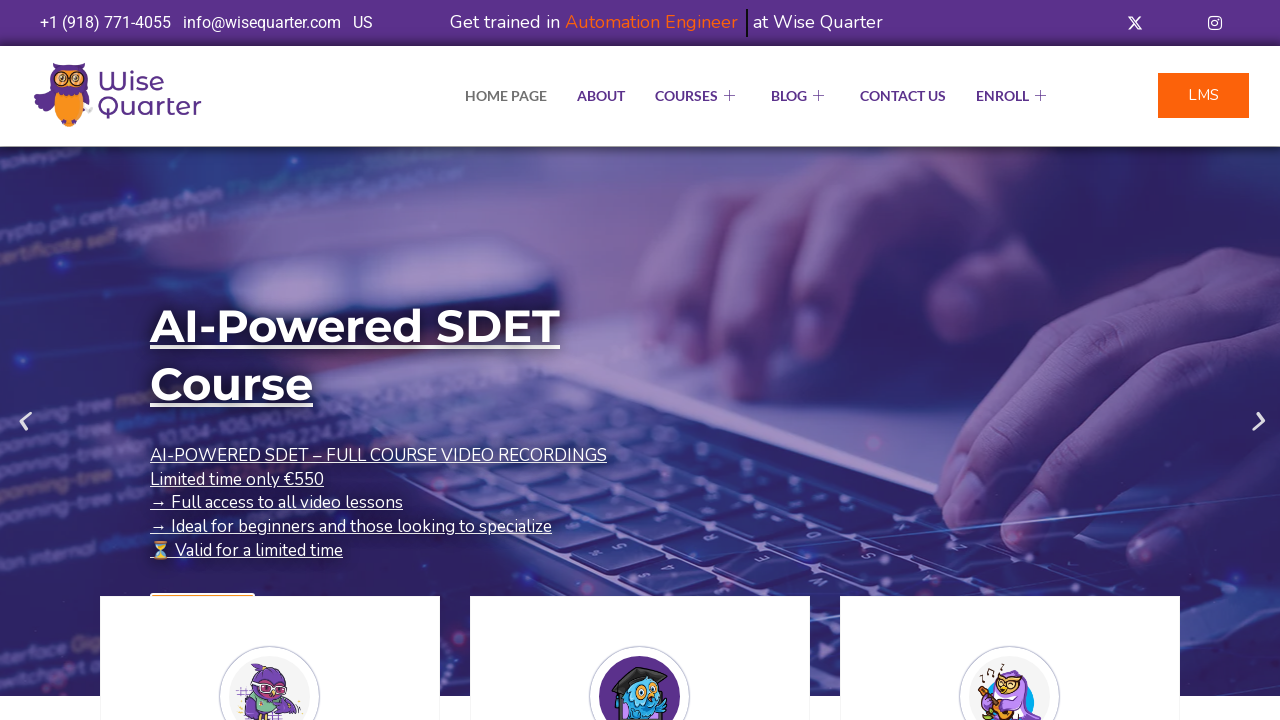

Retrieved page title
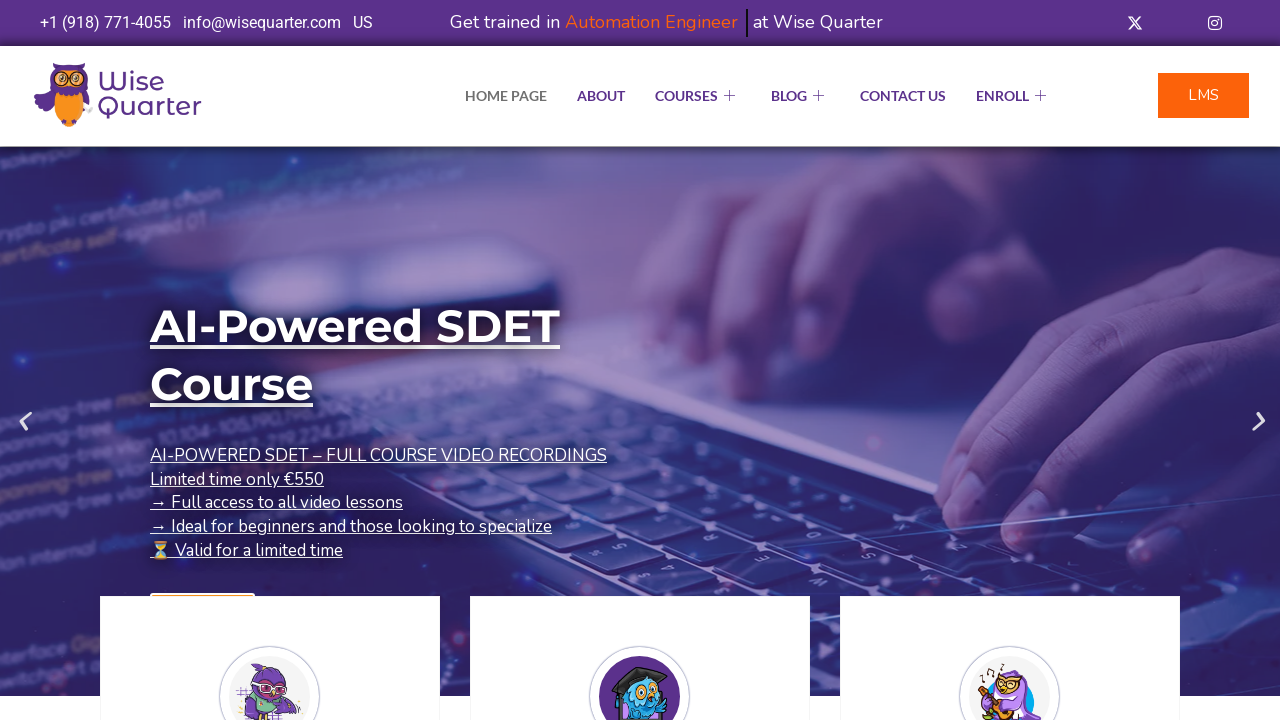

Verified that page title contains 'Wise'
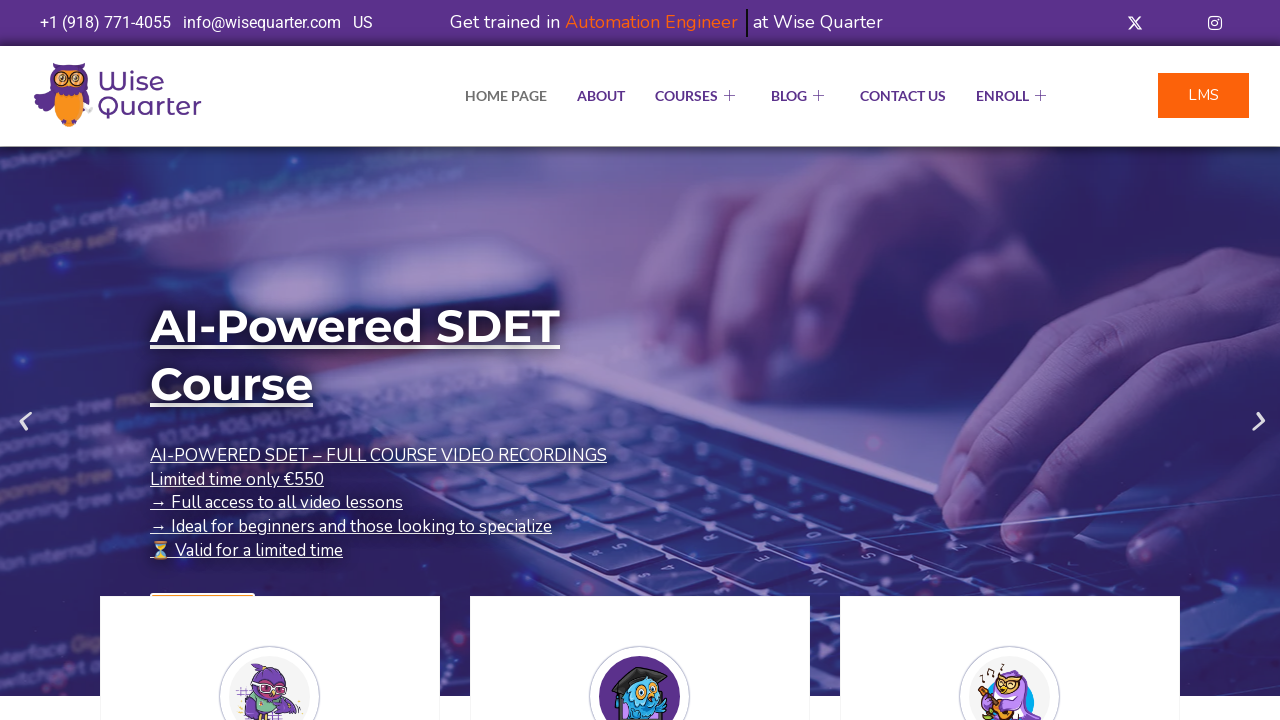

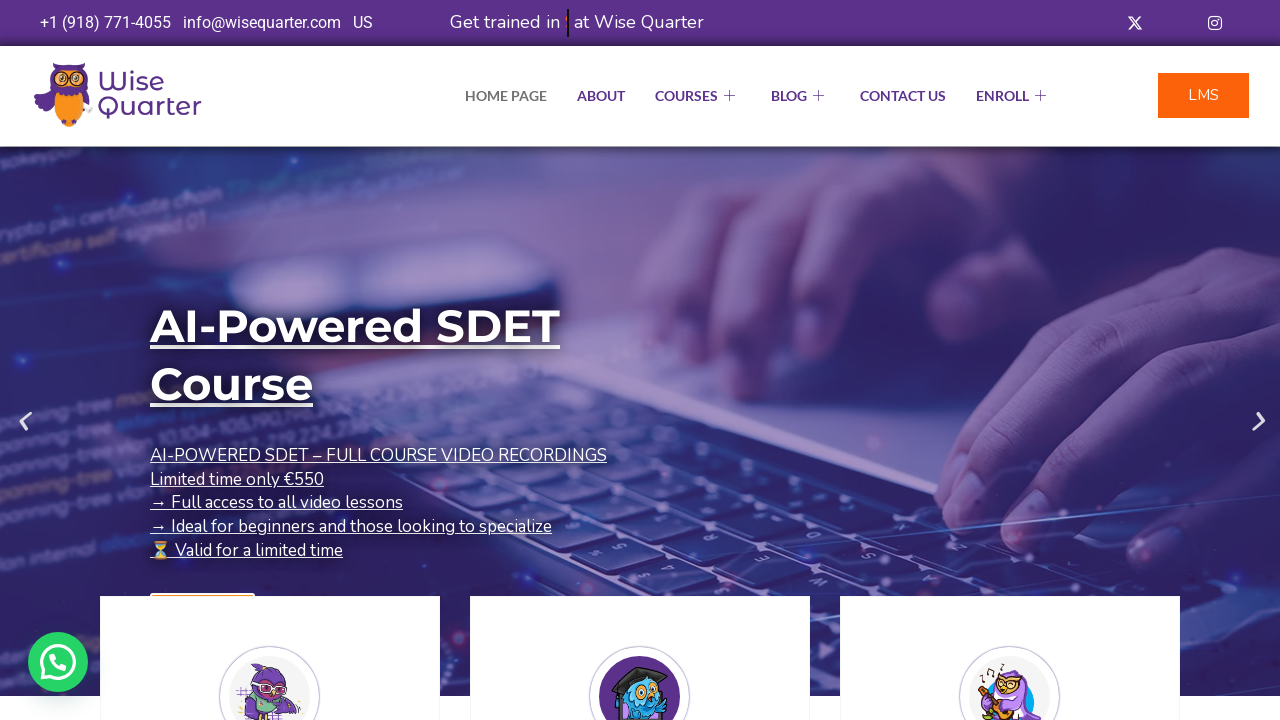